Tests that typing into the password field correctly reflects the inputted text

Starting URL: https://www.saucedemo.com/

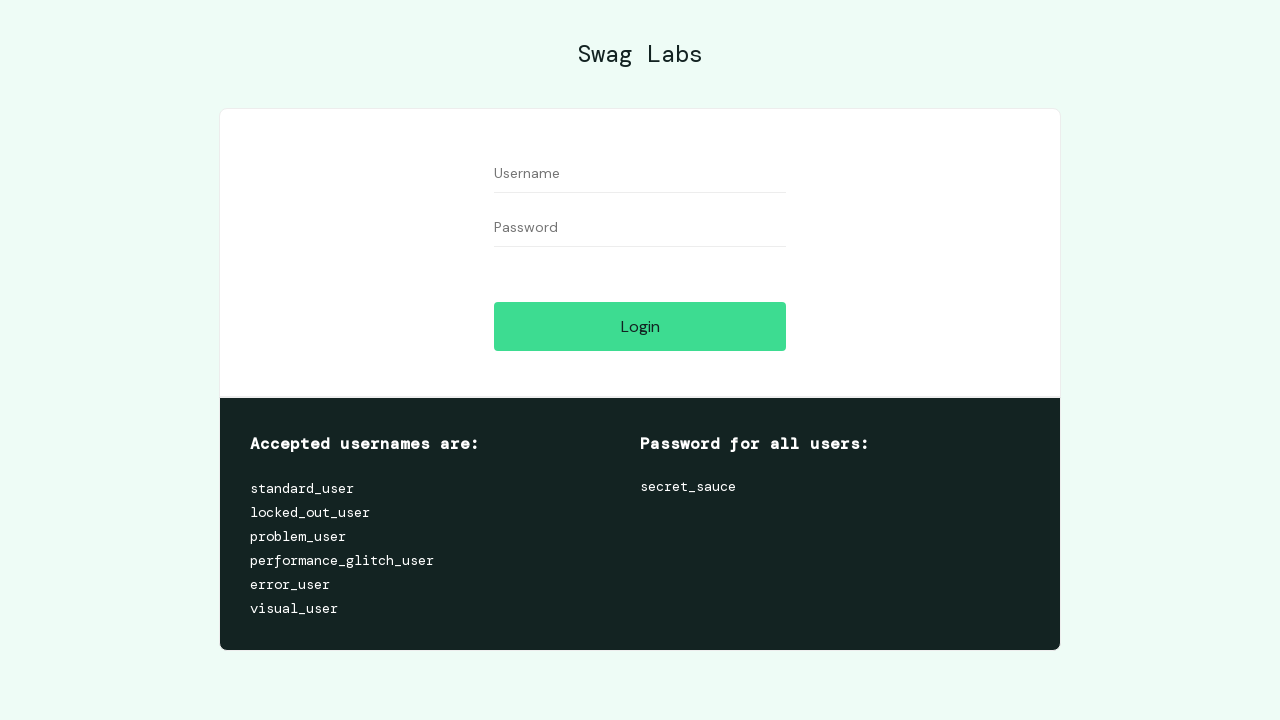

Filled password field with 'test_password_123' on #password
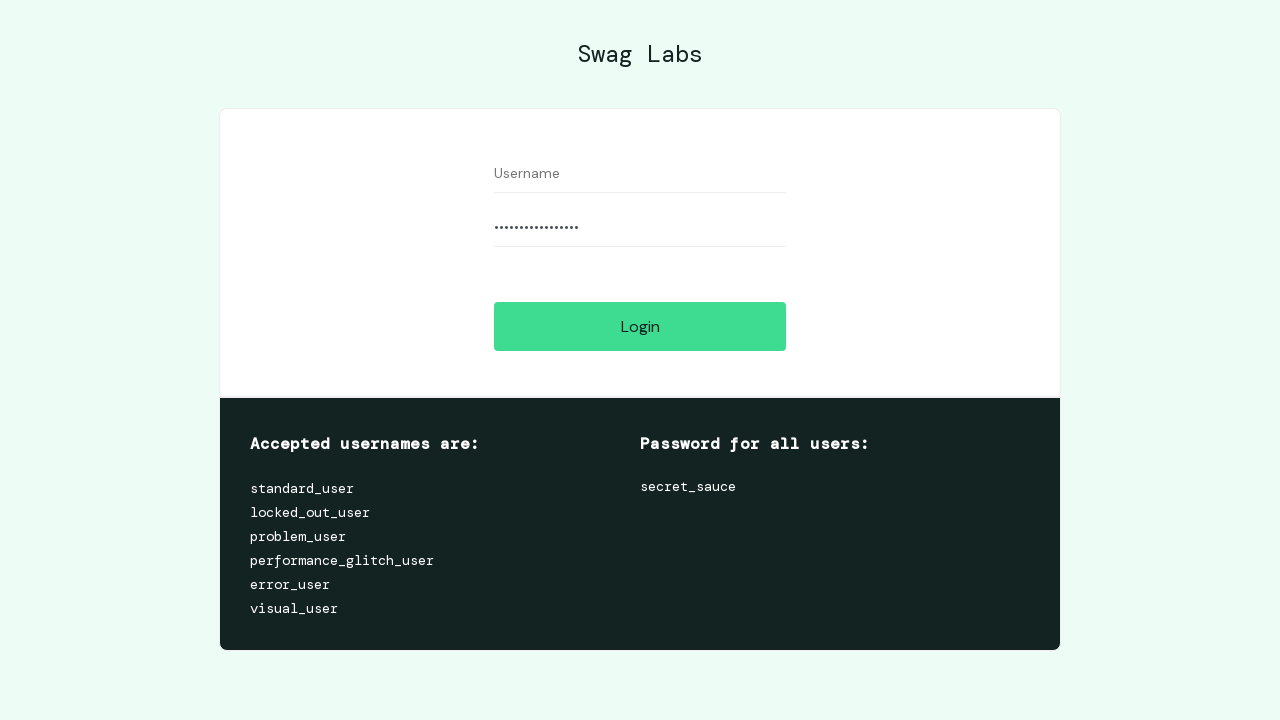

Verified password field contains the correct value 'test_password_123'
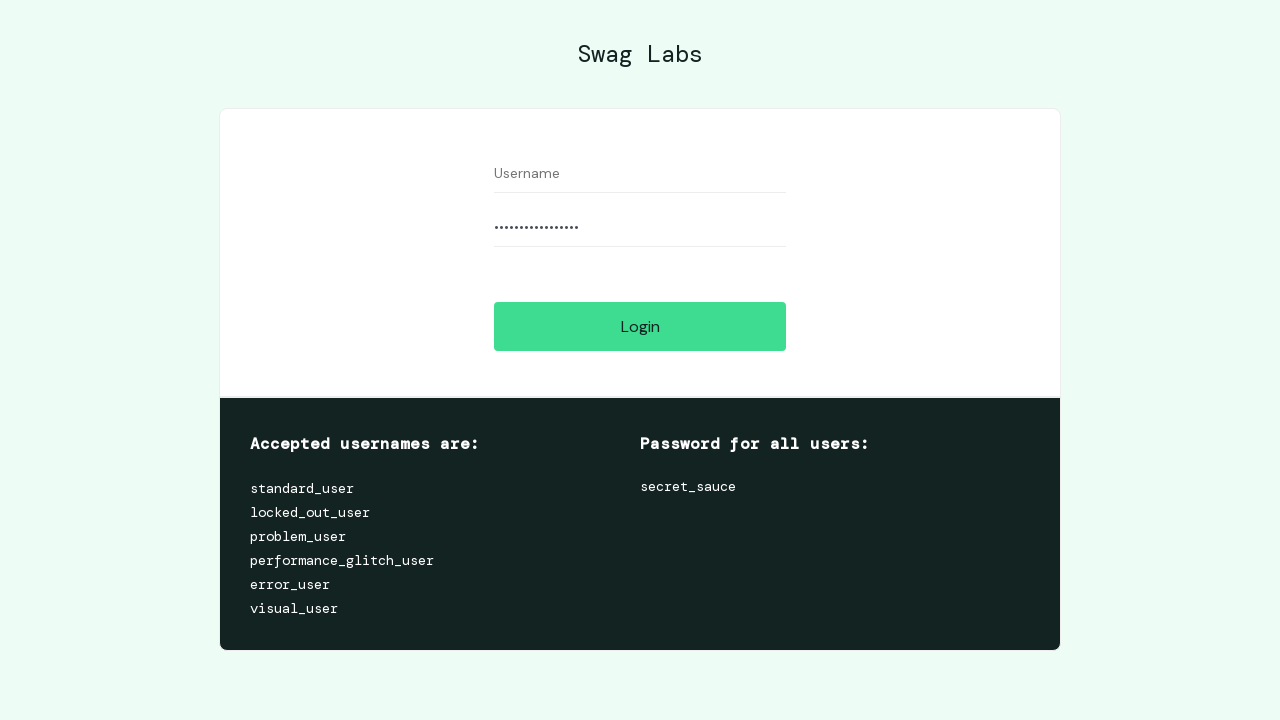

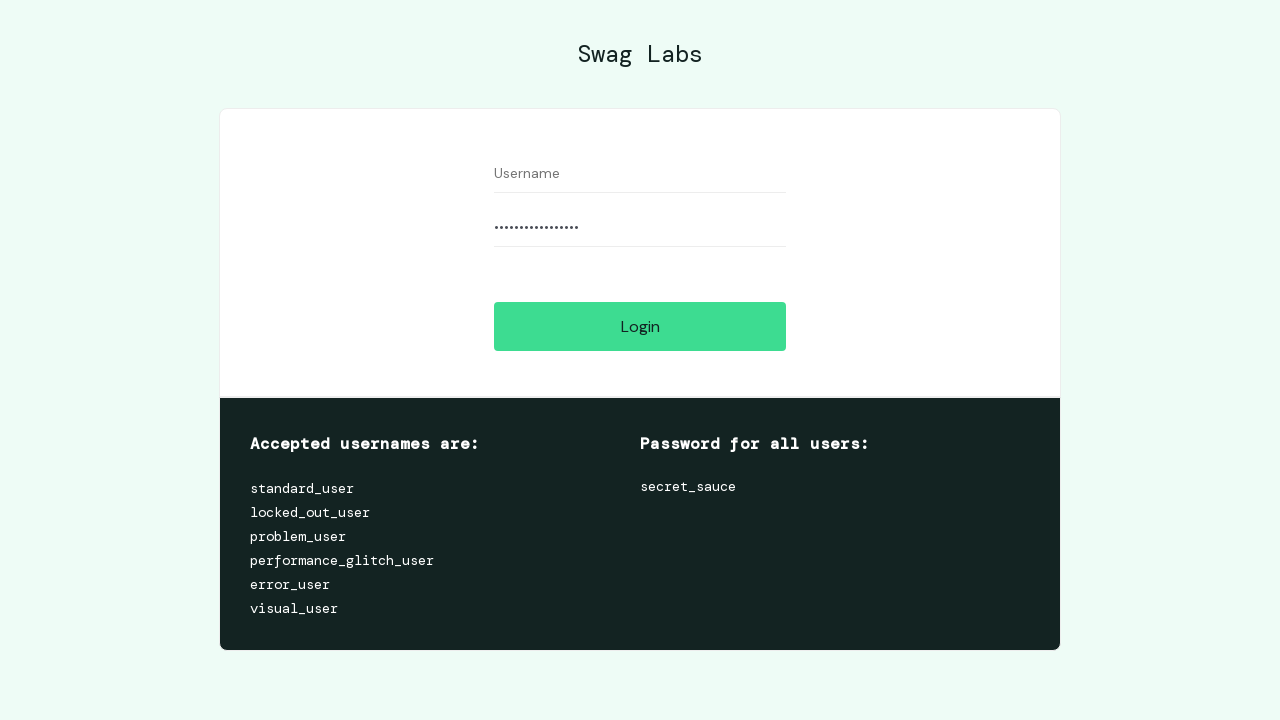